Tests multiple dropdown selections on a practice page including options, elements per page, and country selection

Starting URL: https://practice.expandtesting.com/dropdown

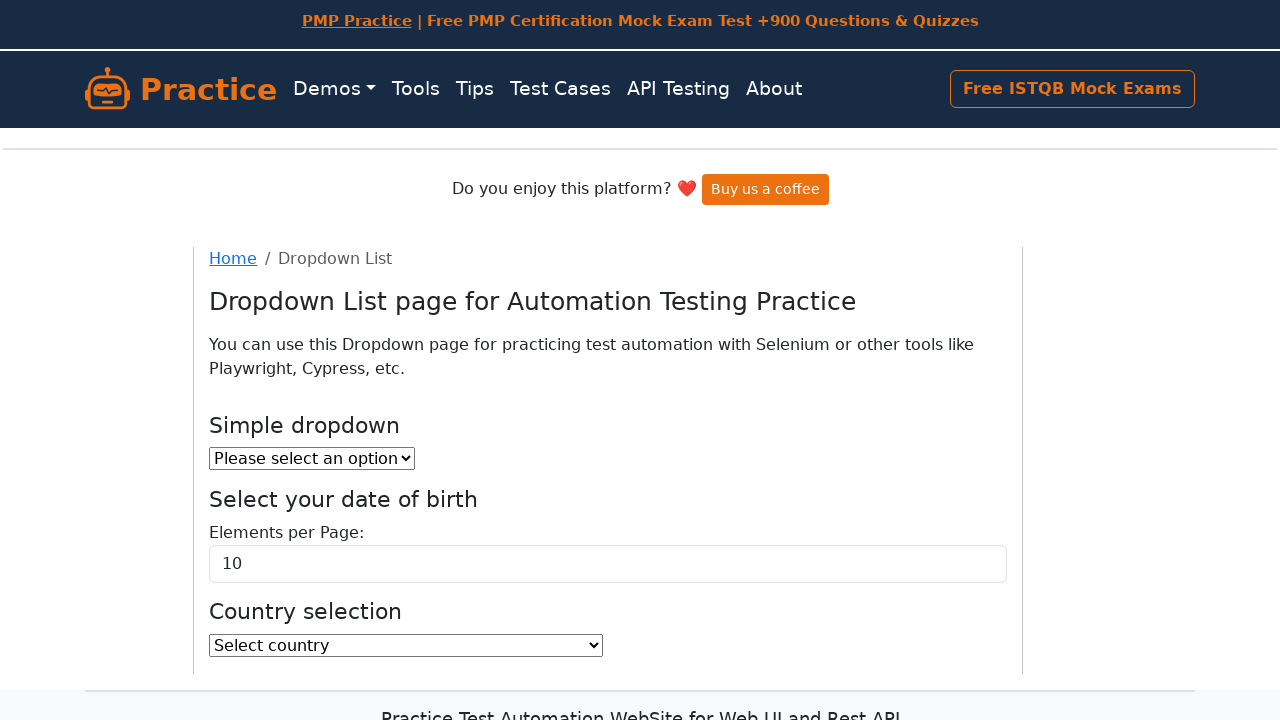

Selected option by index 1 from first dropdown on xpath=//*[@id="dropdown"]
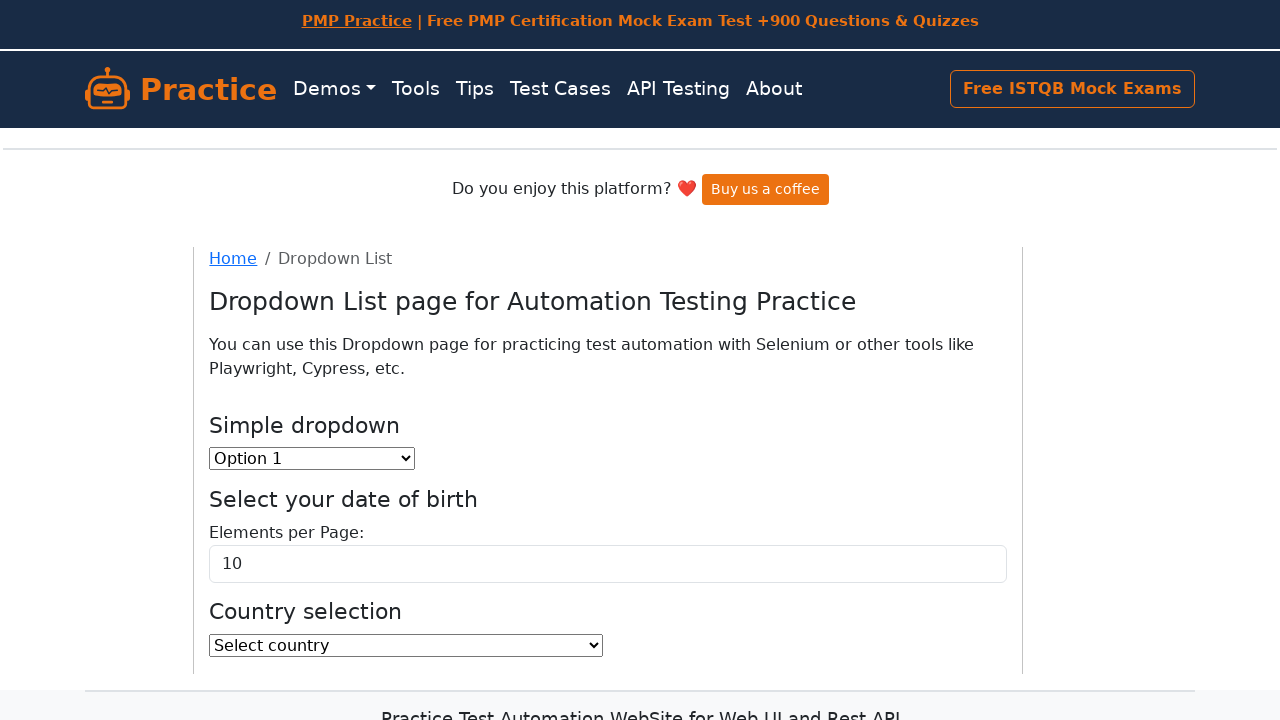

Selected '50' elements per page option on xpath=//*[@id="elementsPerPageSelect"]
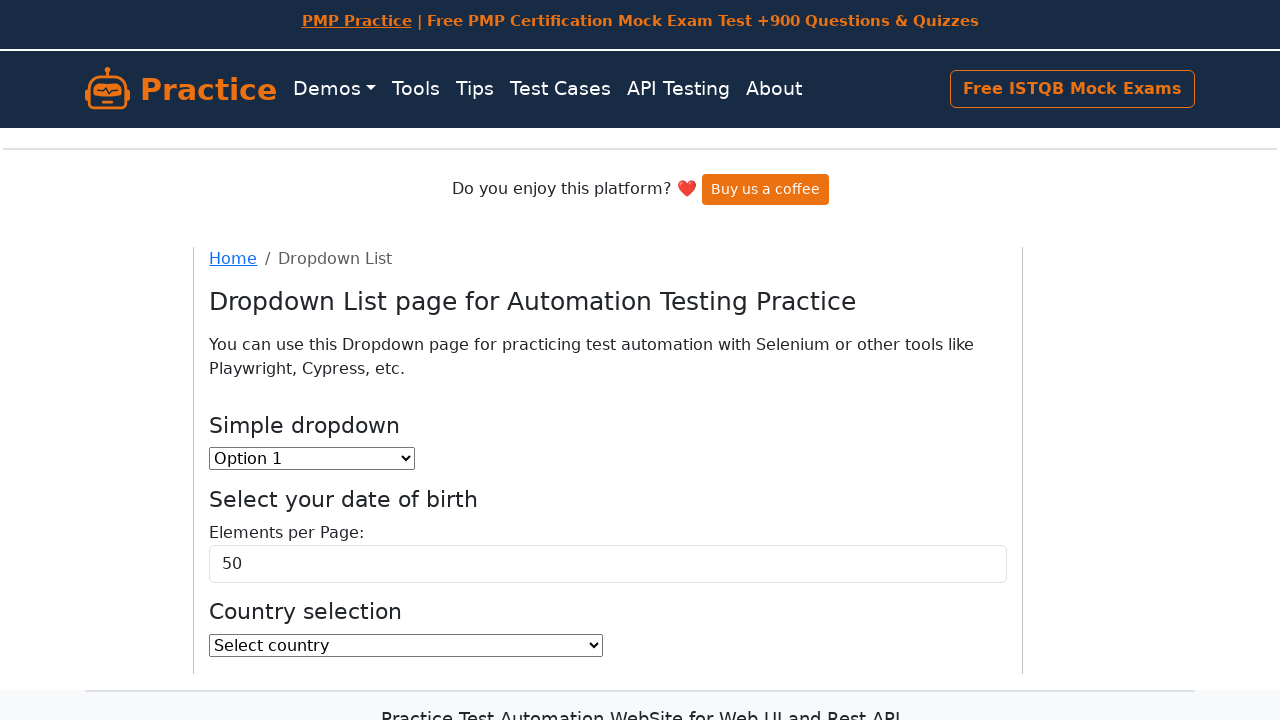

Selected 'Denmark' from country dropdown on xpath=//*[@name="country"]
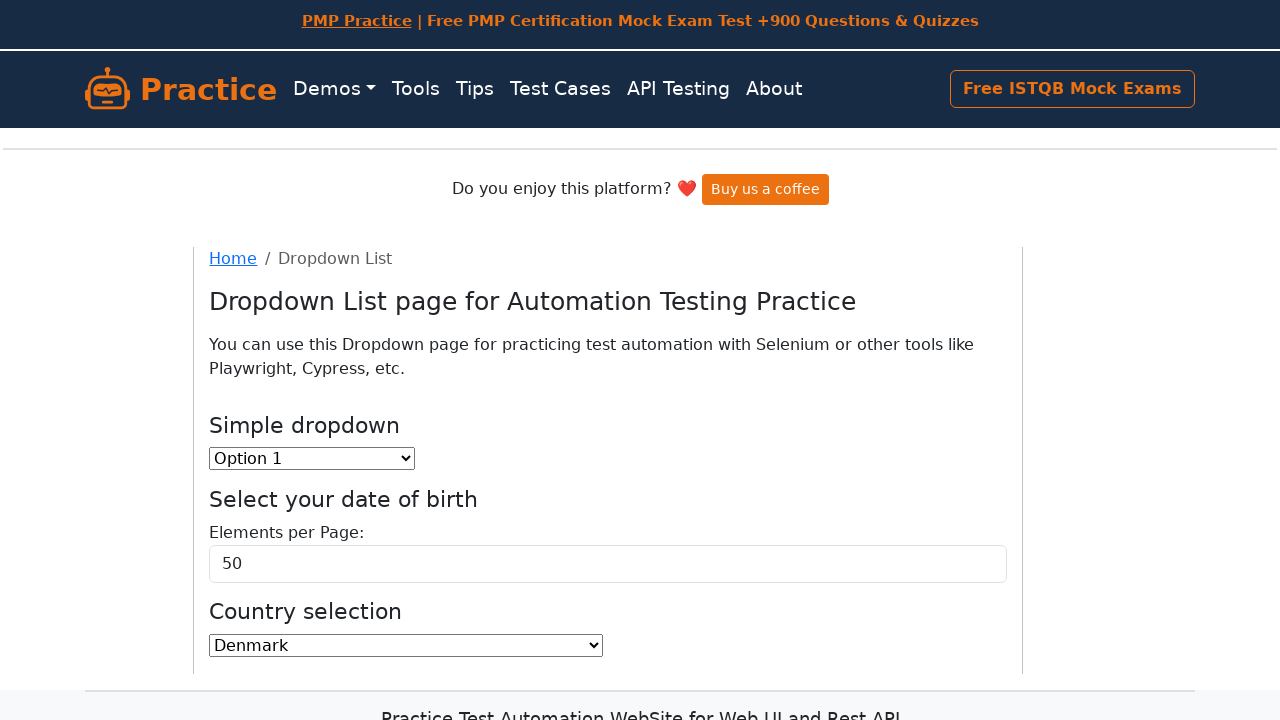

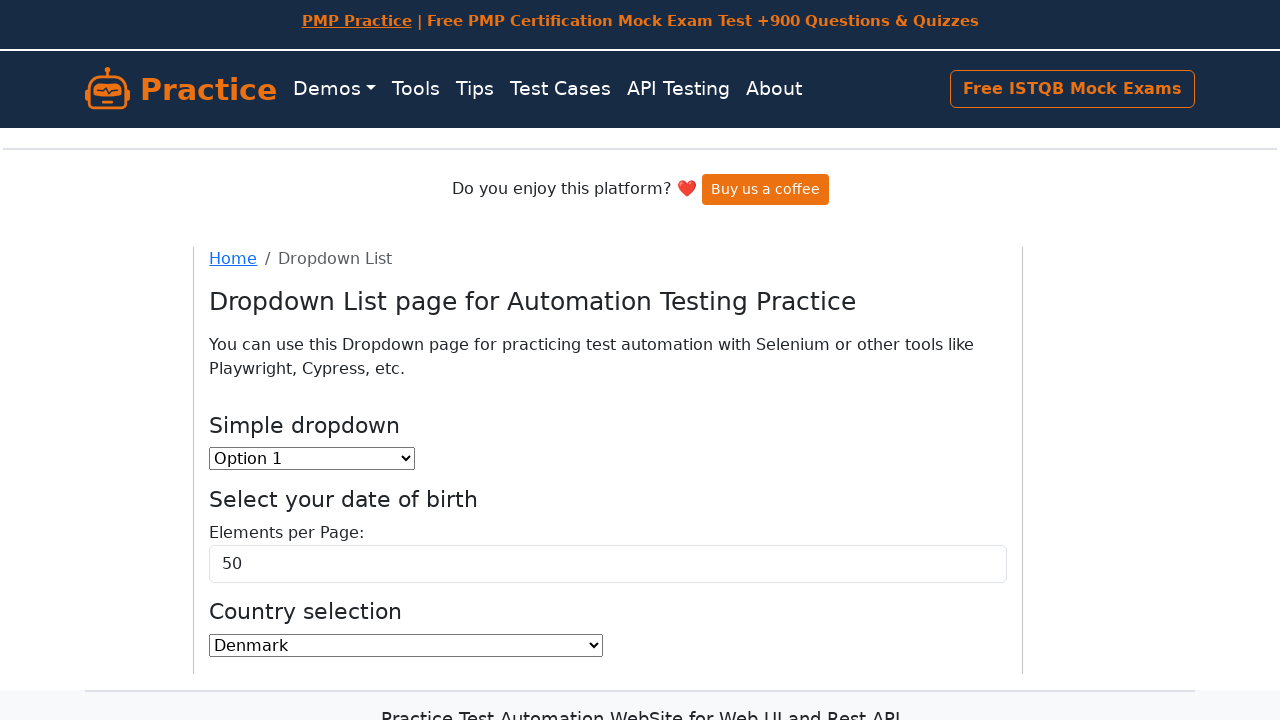